Tests navigation to the Blog page by clicking the Blog link (handling mobile menu if needed) and verifying the URL changes

Starting URL: https://qual.is/

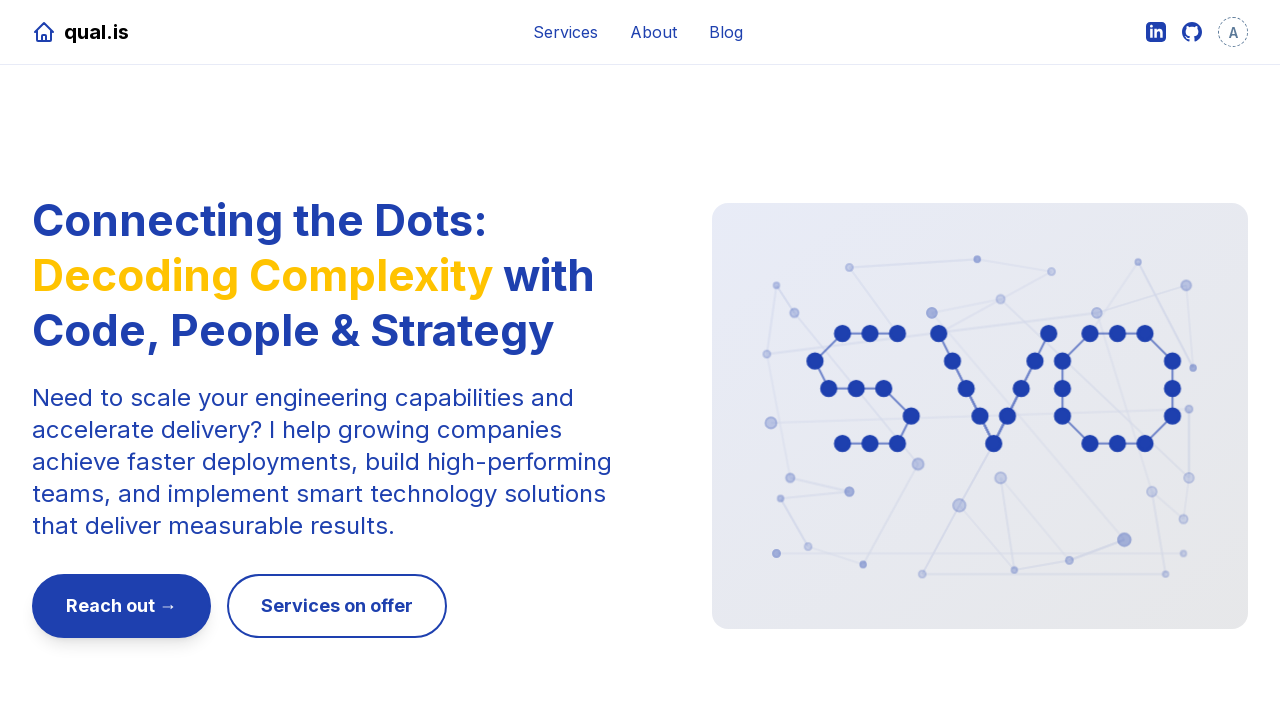

Clicked Blog link in navigation at (726, 32) on internal:role=link[name="blog"i] >> nth=0
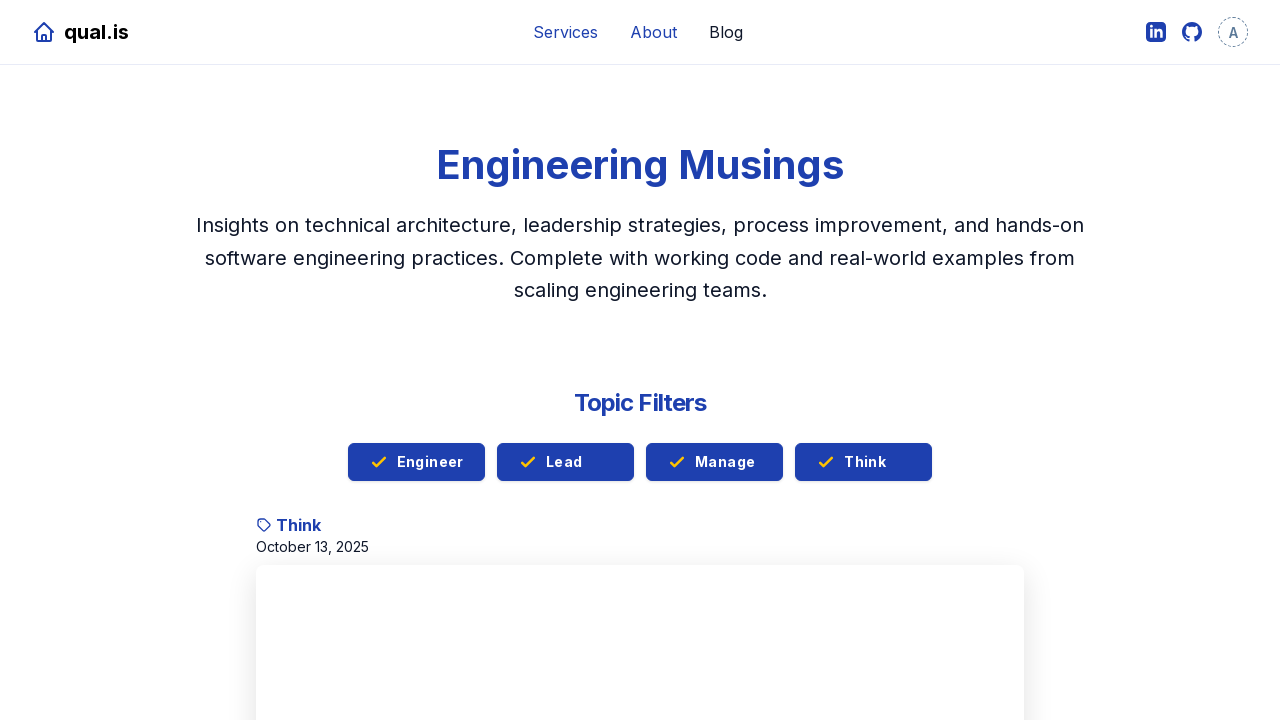

Verified URL changed to /blog
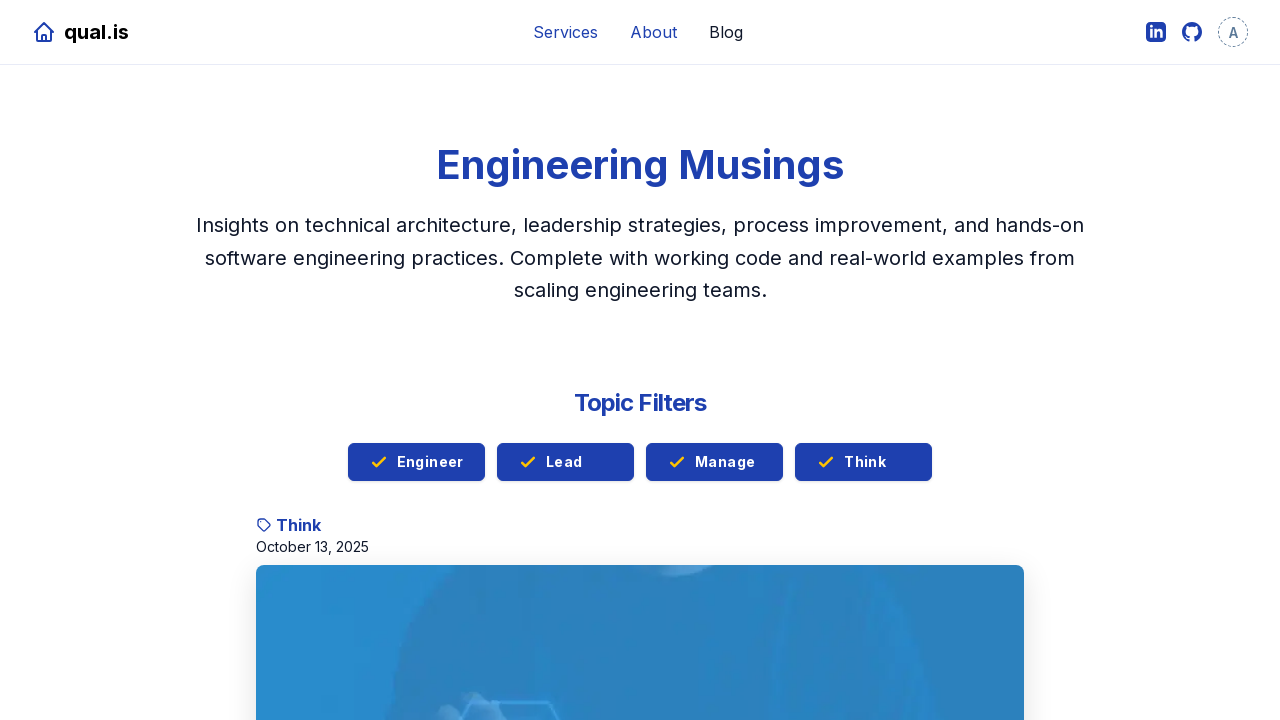

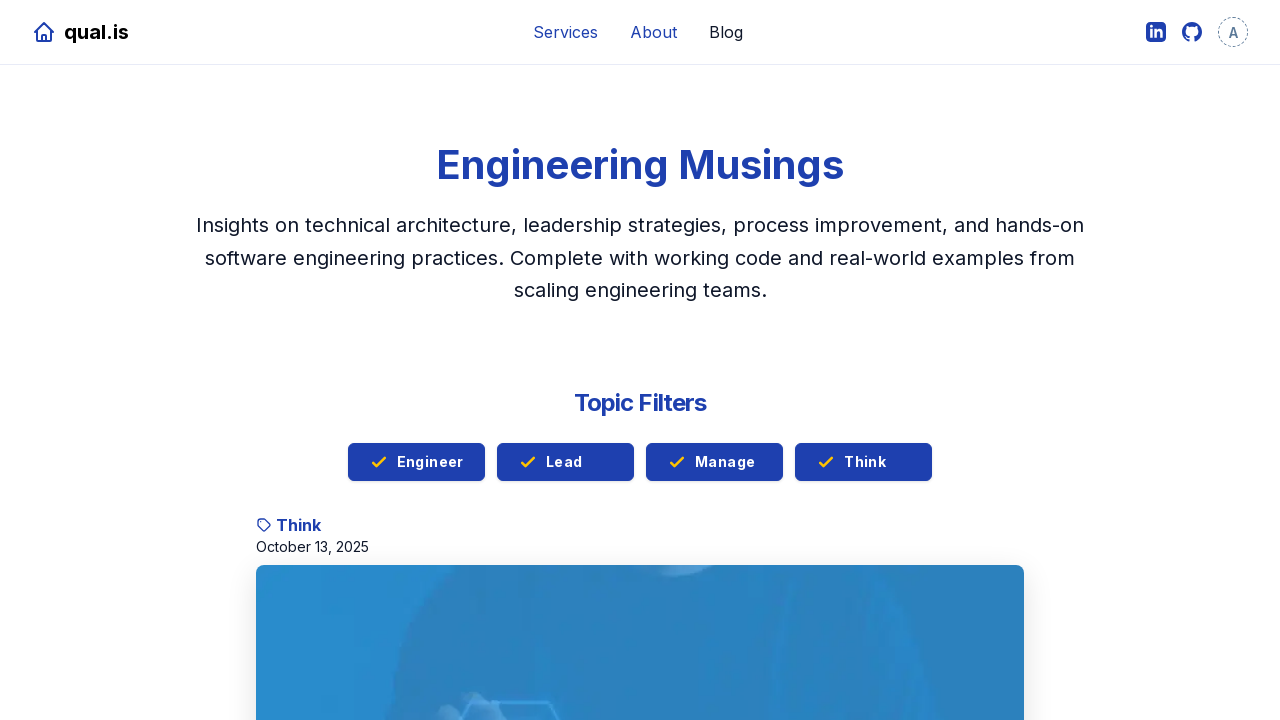